Tests dynamic dropdown functionality on a flight booking practice page by selecting origin station (Bangalore), destination station (Chennai), and a travel date from the calendar.

Starting URL: https://rahulshettyacademy.com/dropdownsPractise/

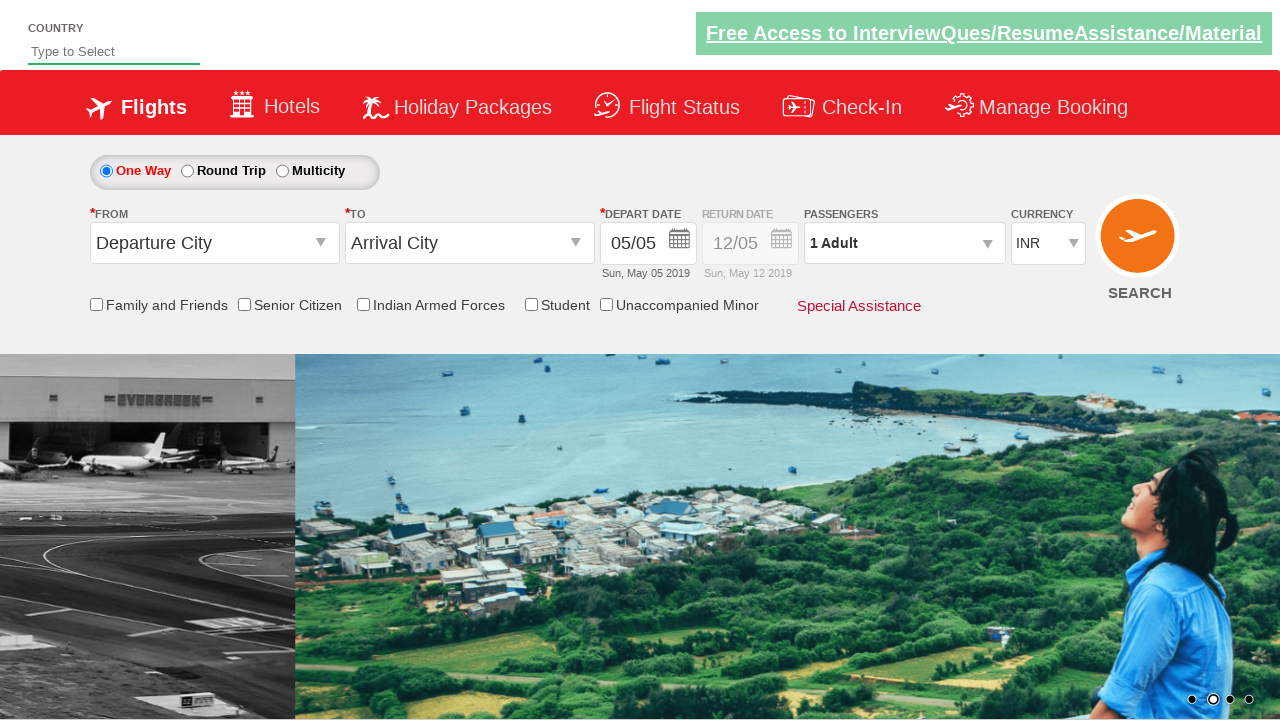

Clicked on origin station dropdown at (214, 243) on #ctl00_mainContent_ddl_originStation1_CTXT
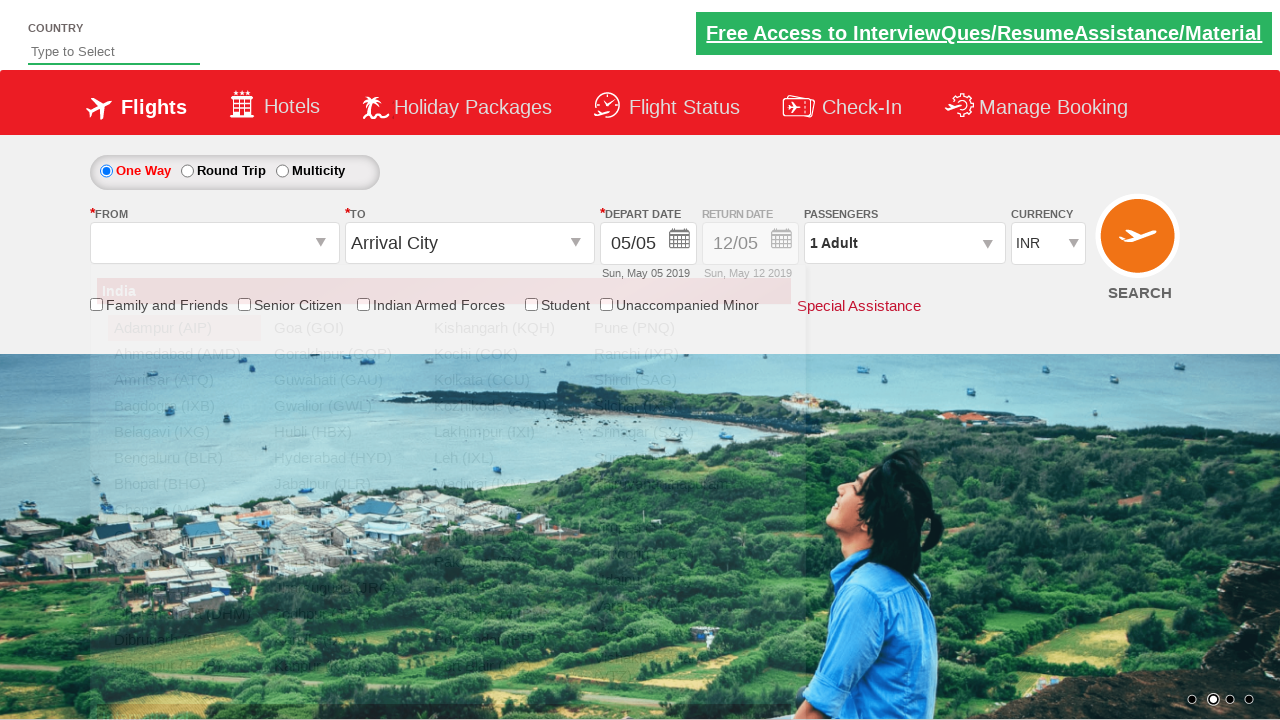

Selected Bangalore (BLR) as origin station at (184, 458) on xpath=//div[@id='ctl00_mainContent_ddl_originStation1_CTNR']//a[@value='BLR']
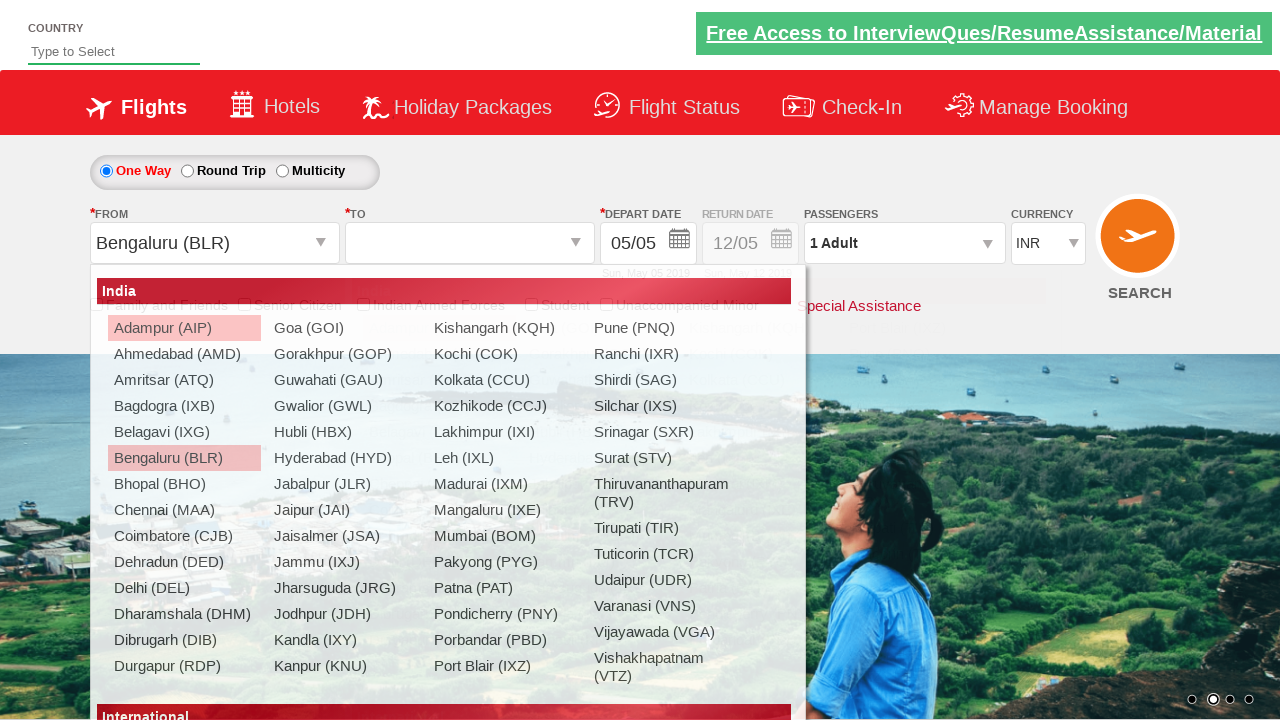

Destination dropdown became visible
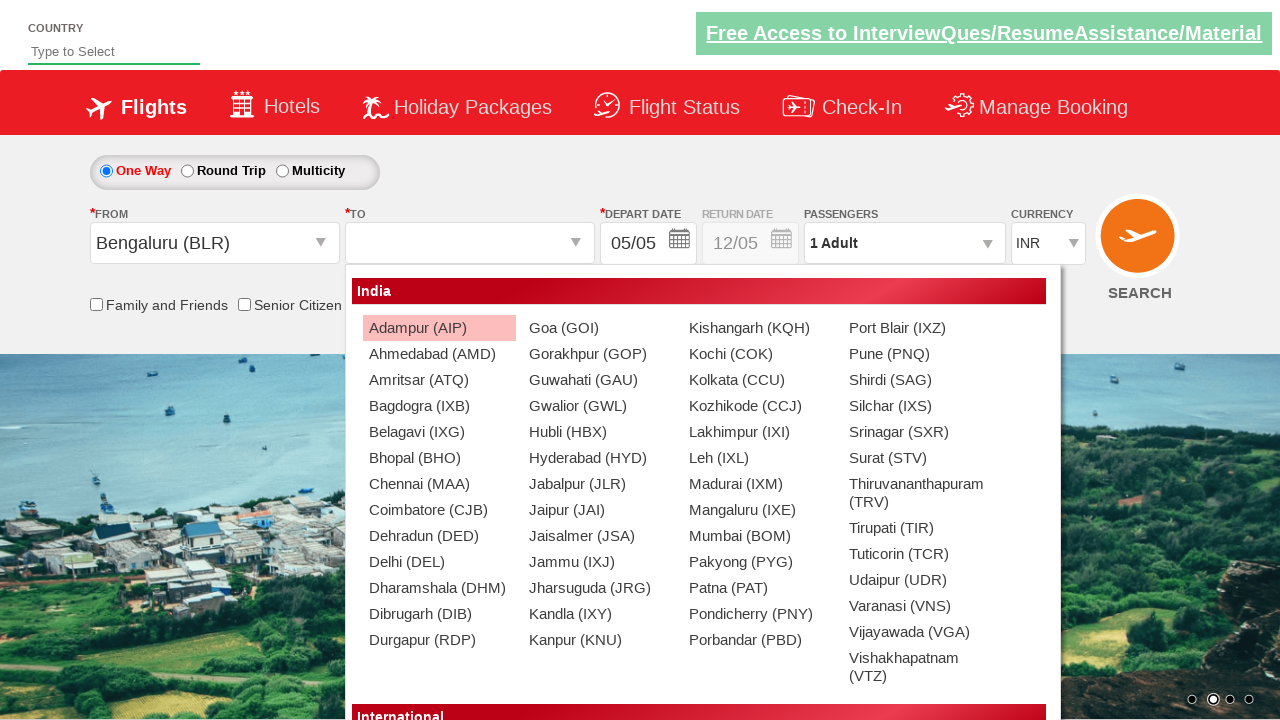

Selected Chennai (MAA) as destination station at (439, 484) on xpath=//div[@id='glsctl00_mainContent_ddl_destinationStation1_CTNR']//a[@value='
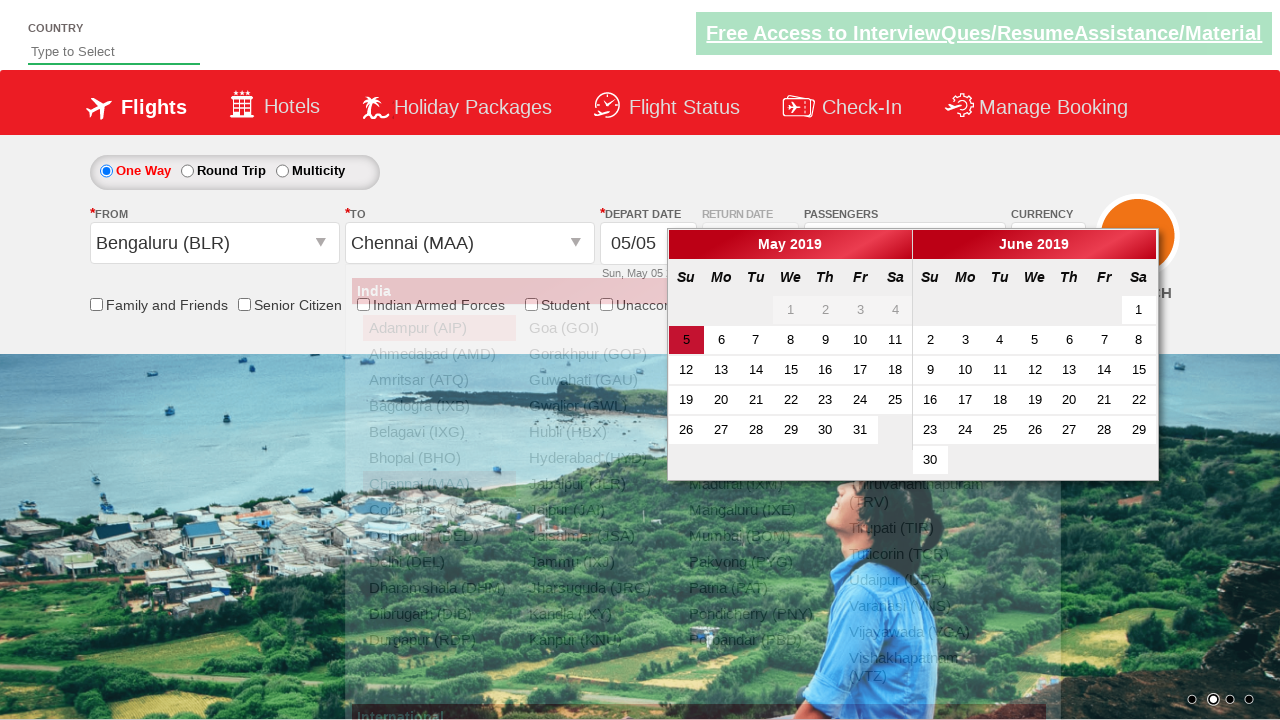

Selected 18th day from the calendar at (825, 400) on (//a[@class='ui-state-default'])[18]
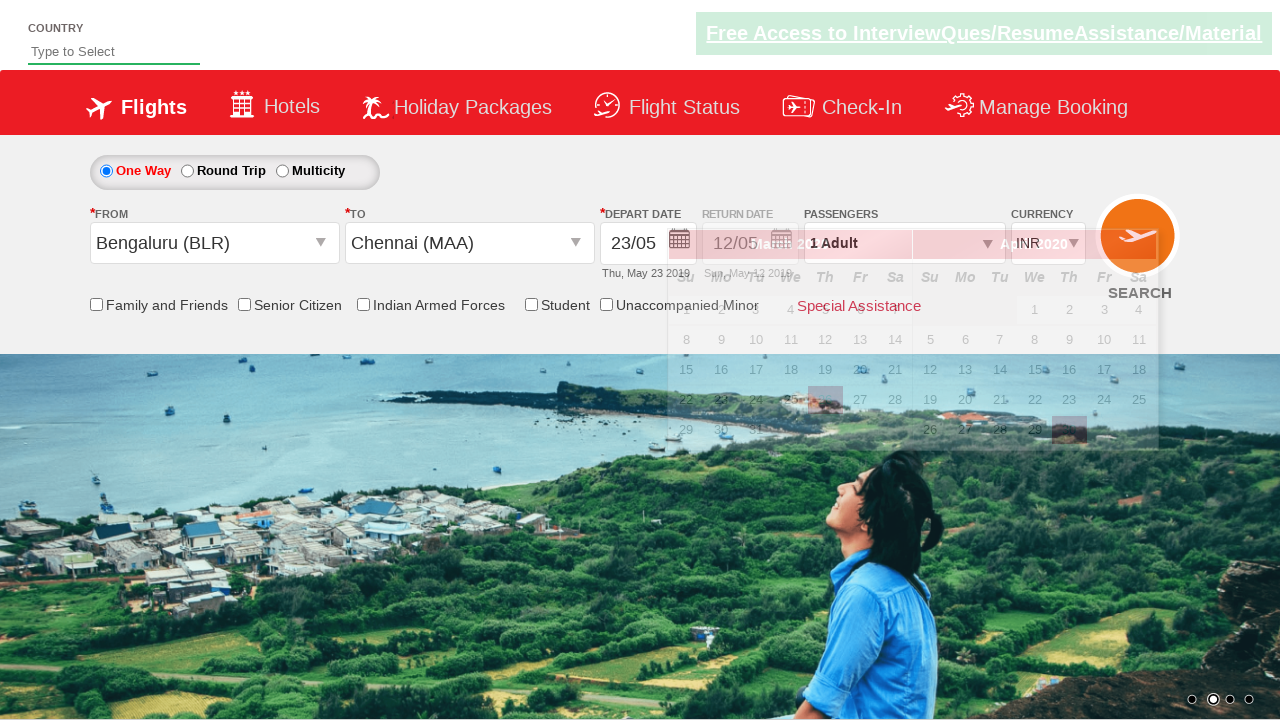

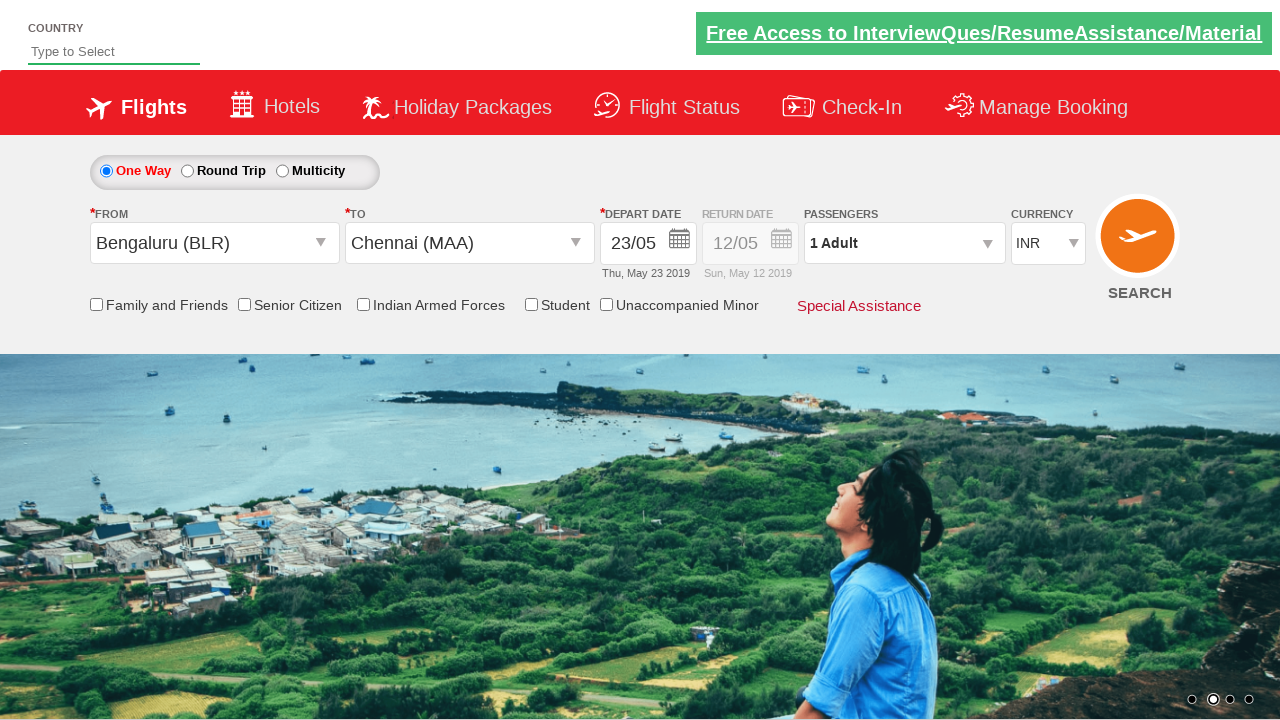